Tests that the W3Schools HTML tutorial page loads successfully by navigating to it and verifying the page is accessible

Starting URL: https://www.w3schools.com/html/default.asp

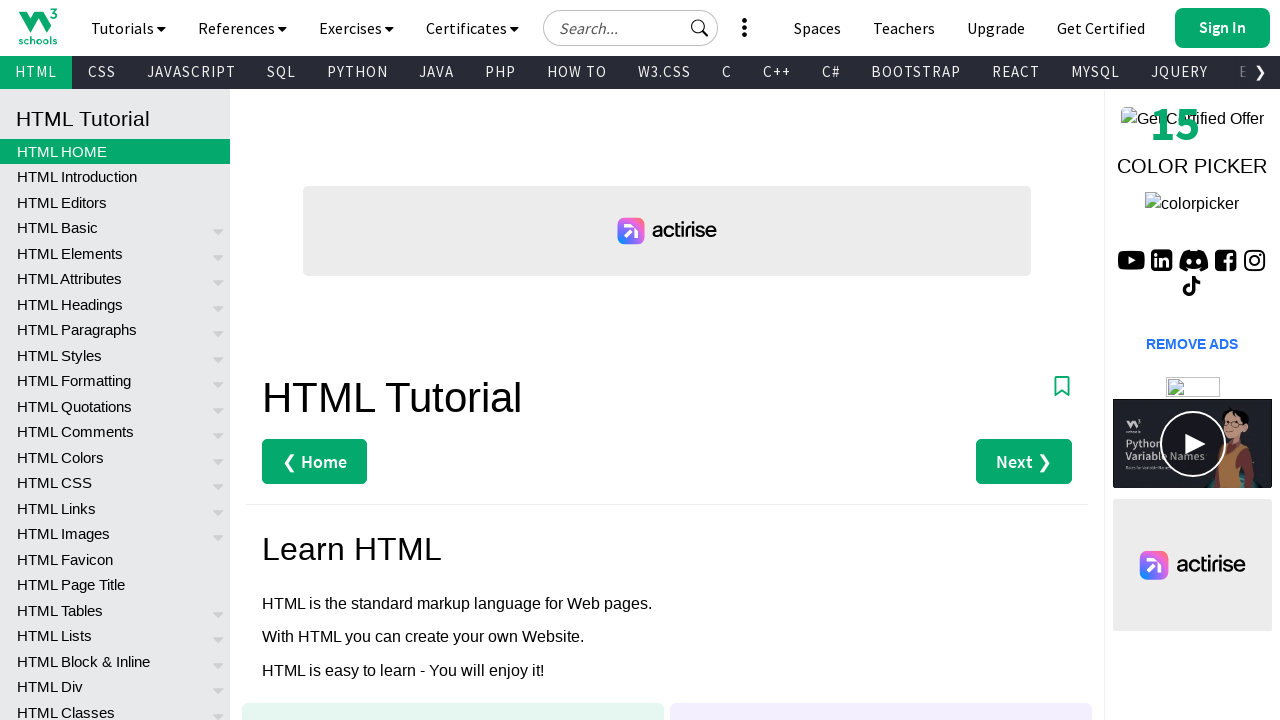

Navigated to W3Schools HTML tutorial page
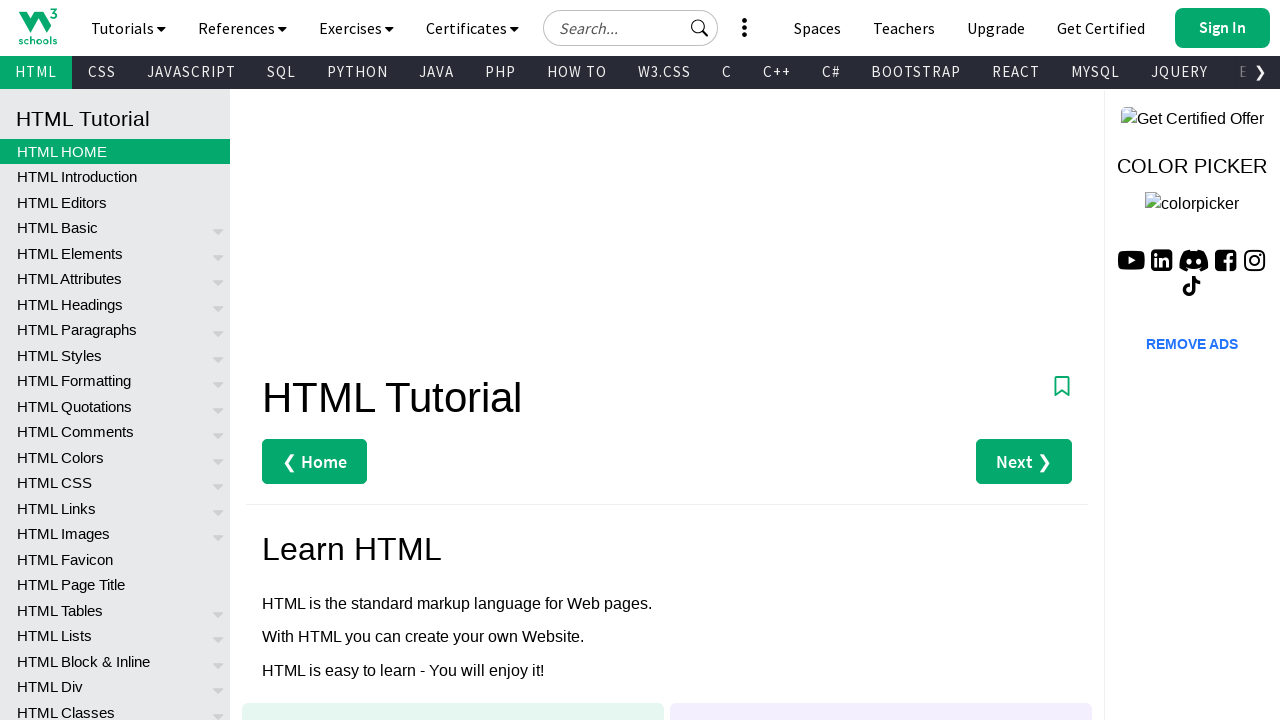

Page fully loaded (networkidle state reached)
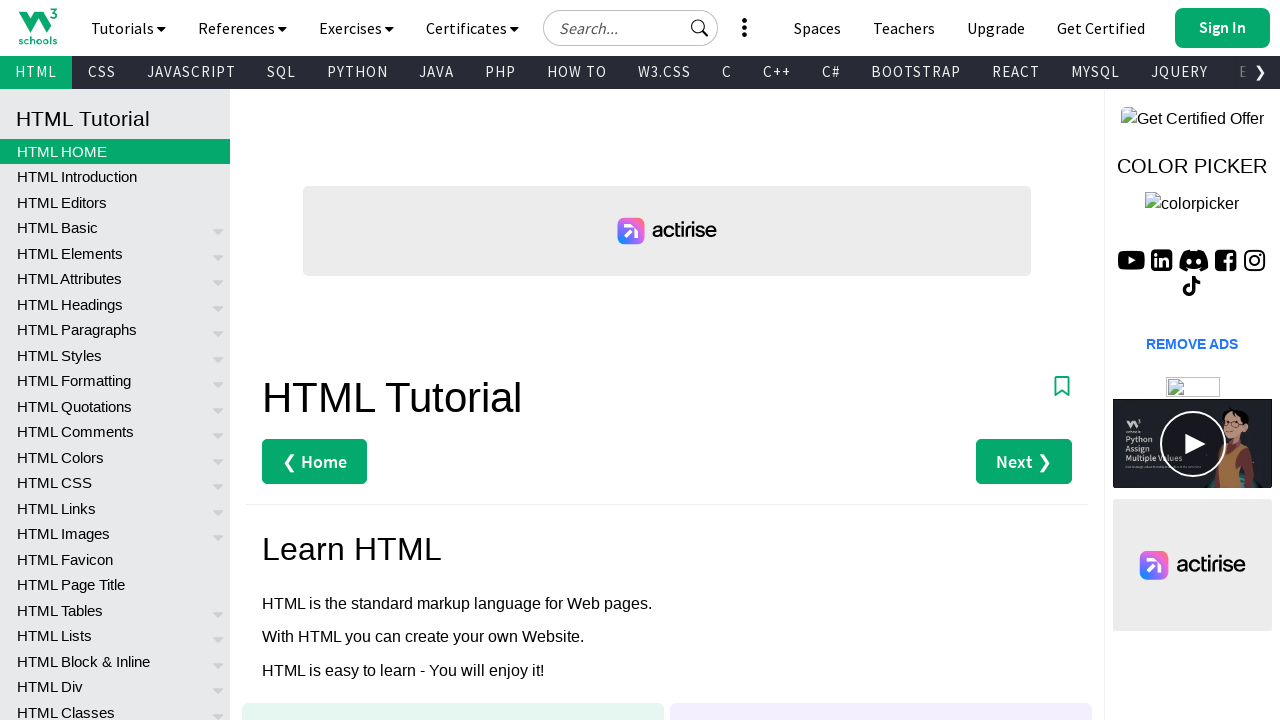

Verified page URL contains 'w3schools.com'
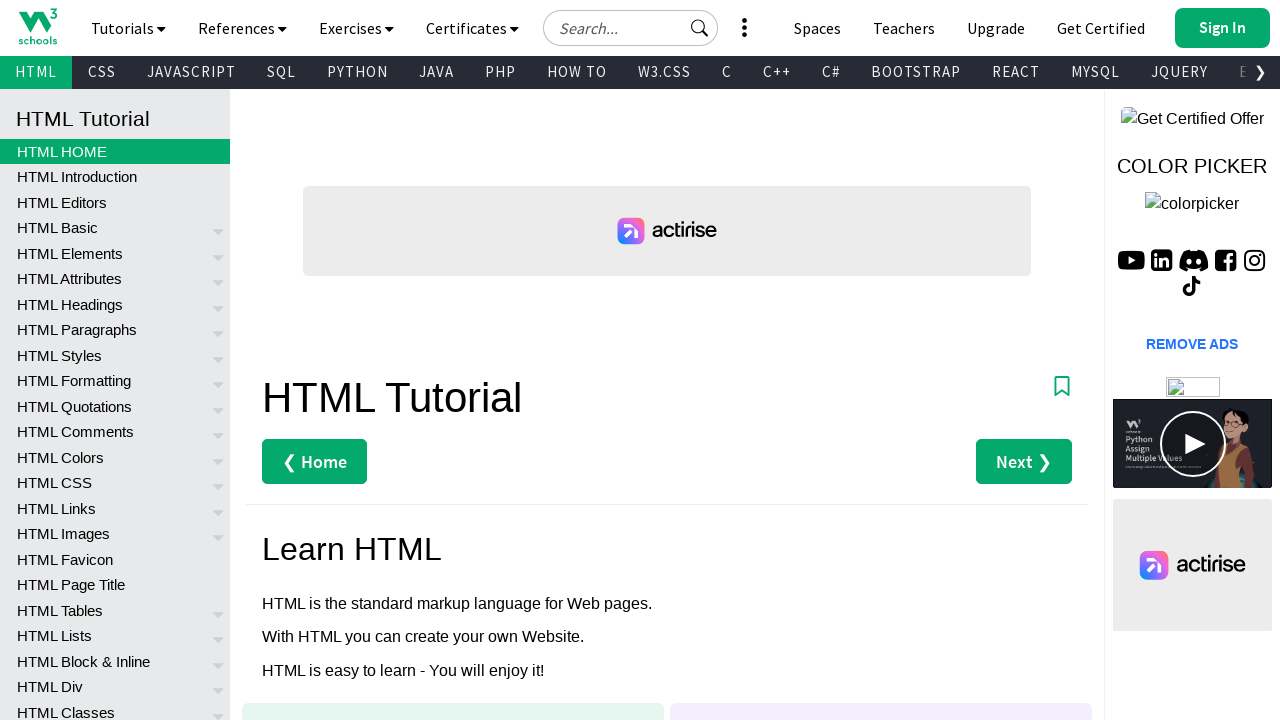

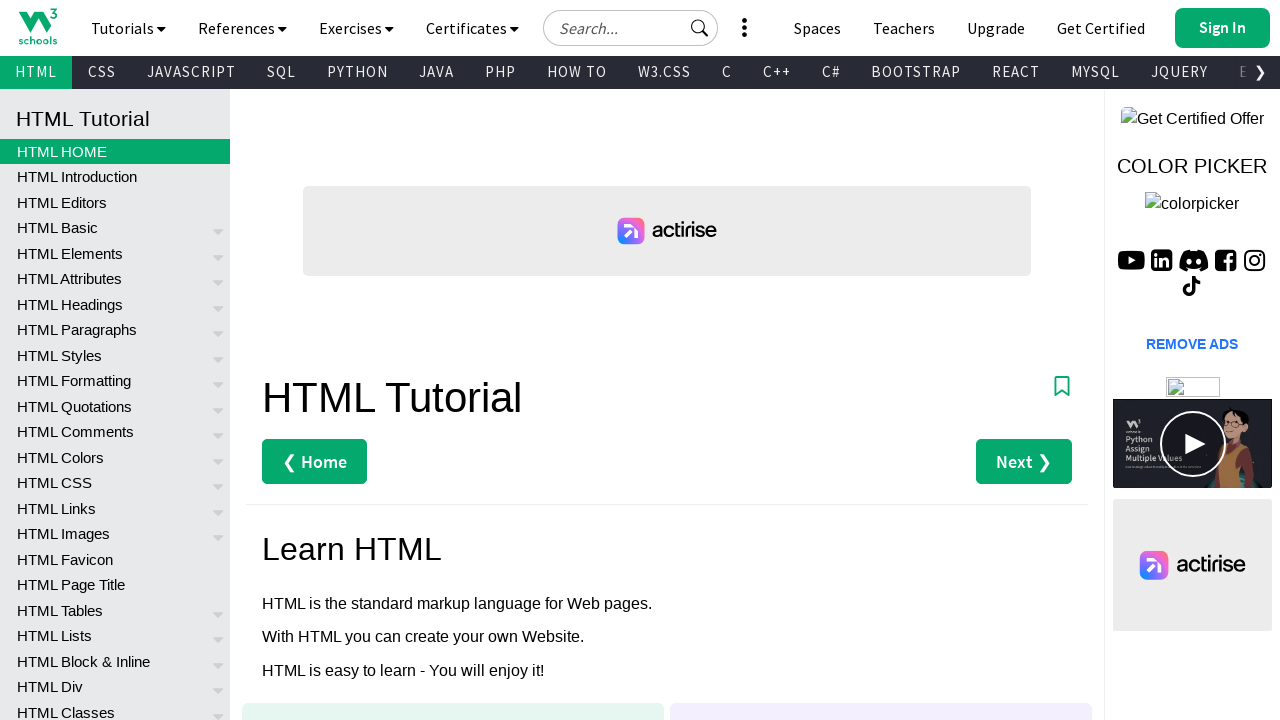